Tests auto-suggestive dropdown functionality by typing a partial search term, waiting for suggestions to appear, and selecting a specific option (India) from the dropdown list.

Starting URL: https://rahulshettyacademy.com/dropdownsPractise/

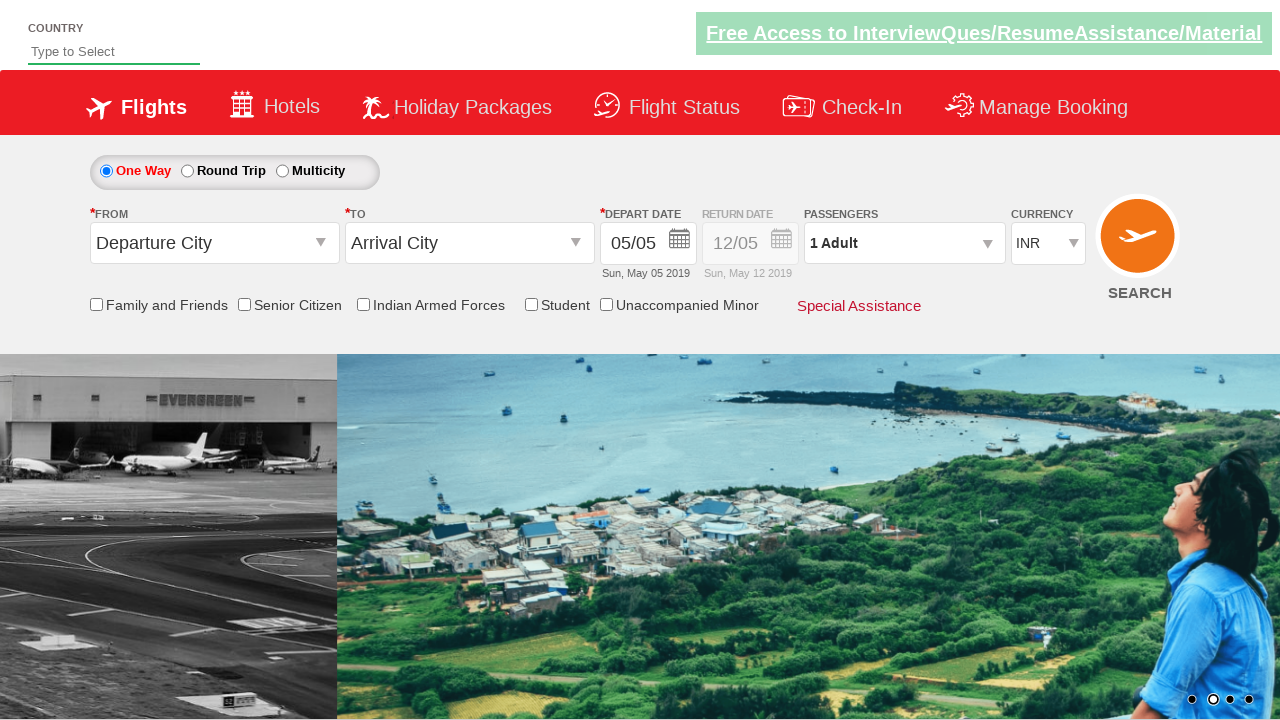

Filled autosuggest field with 'ind' to trigger auto-suggestions on #autosuggest
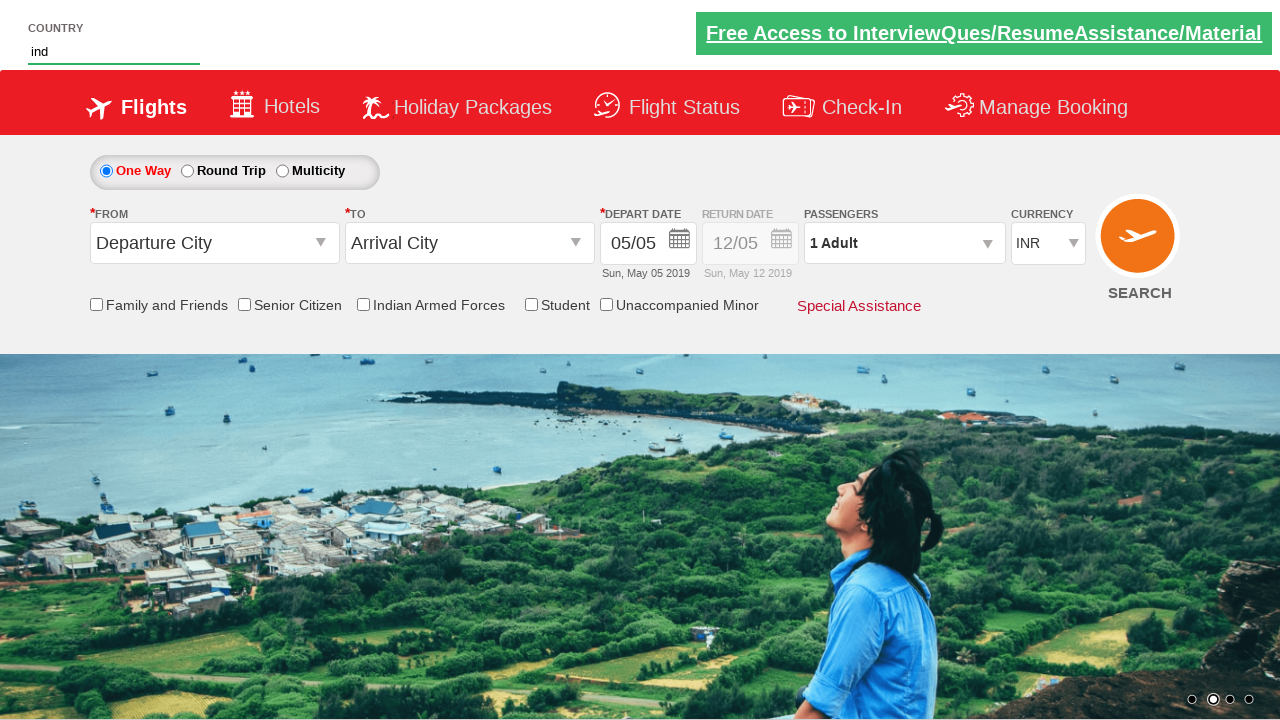

Waited for suggestion dropdown to appear
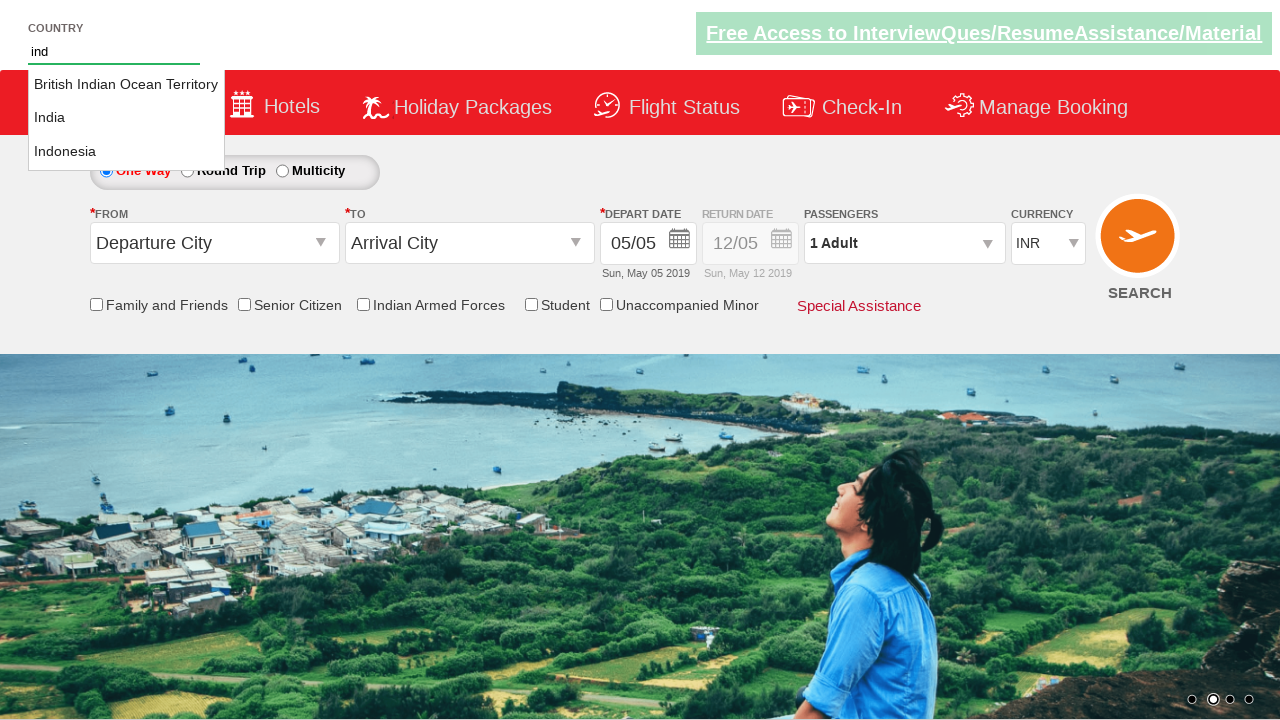

Located all suggestion option elements
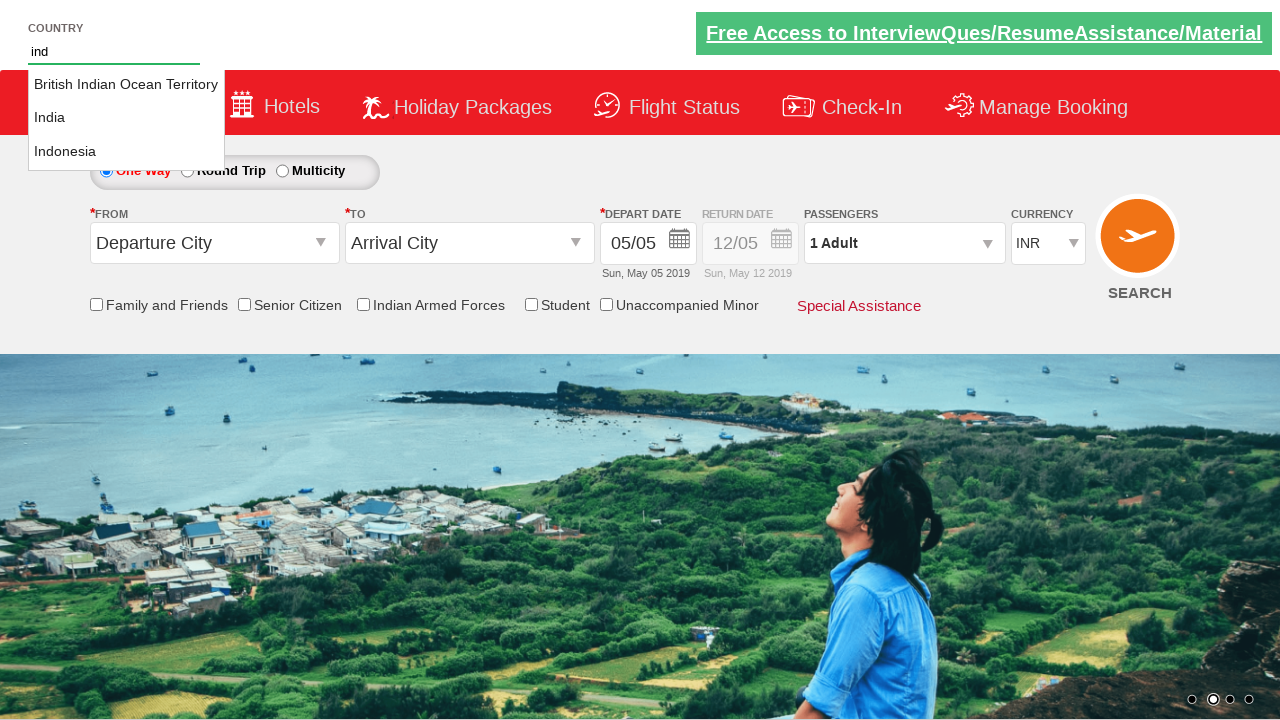

Found 3 suggestion options in dropdown
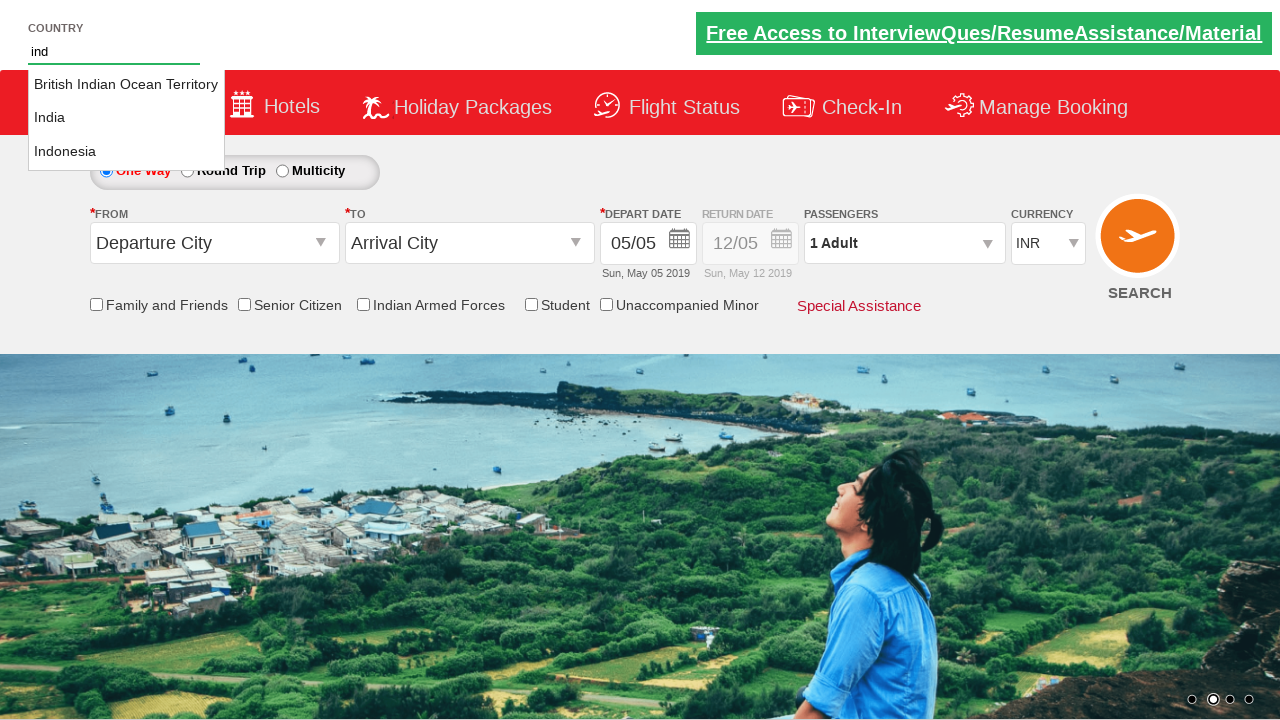

Selected 'India' from the dropdown suggestions at (126, 118) on li.ui-menu-item a >> nth=1
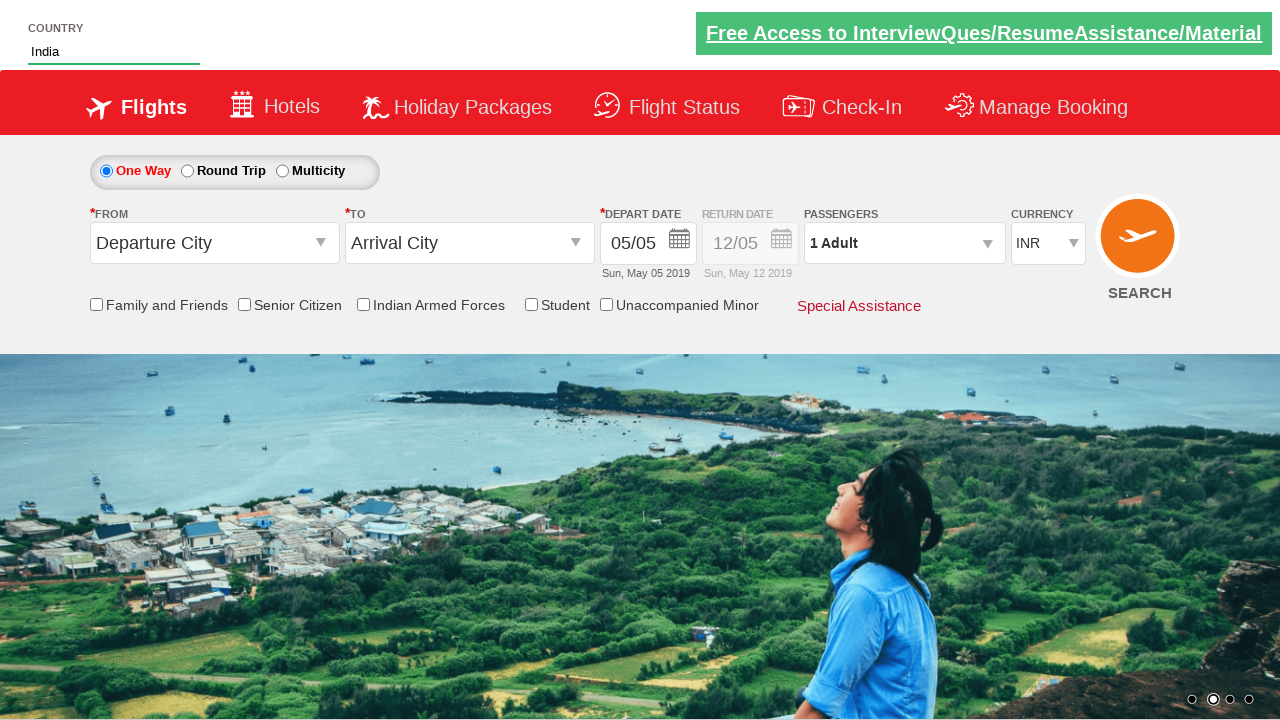

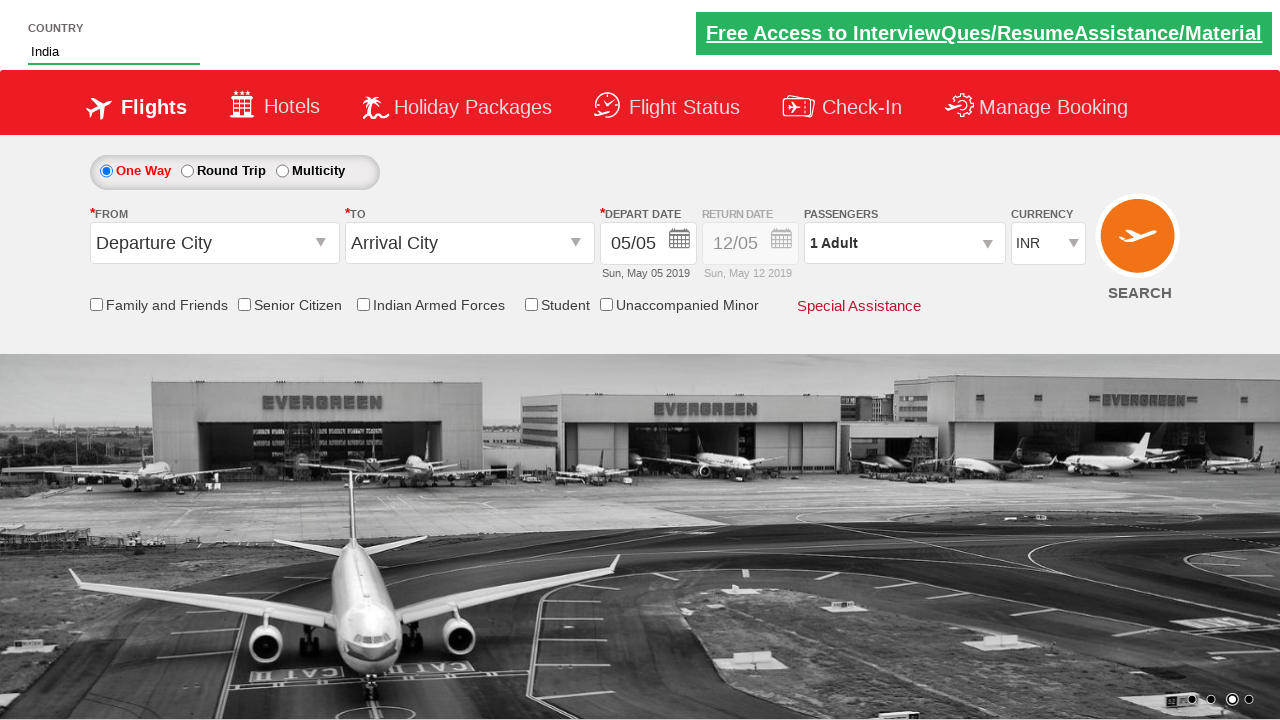